Tests an explicit wait scenario where the script waits for a price element to show "$100", then clicks a book button, calculates a mathematical formula based on a displayed value, enters the result, and submits the form.

Starting URL: http://suninjuly.github.io/explicit_wait2.html

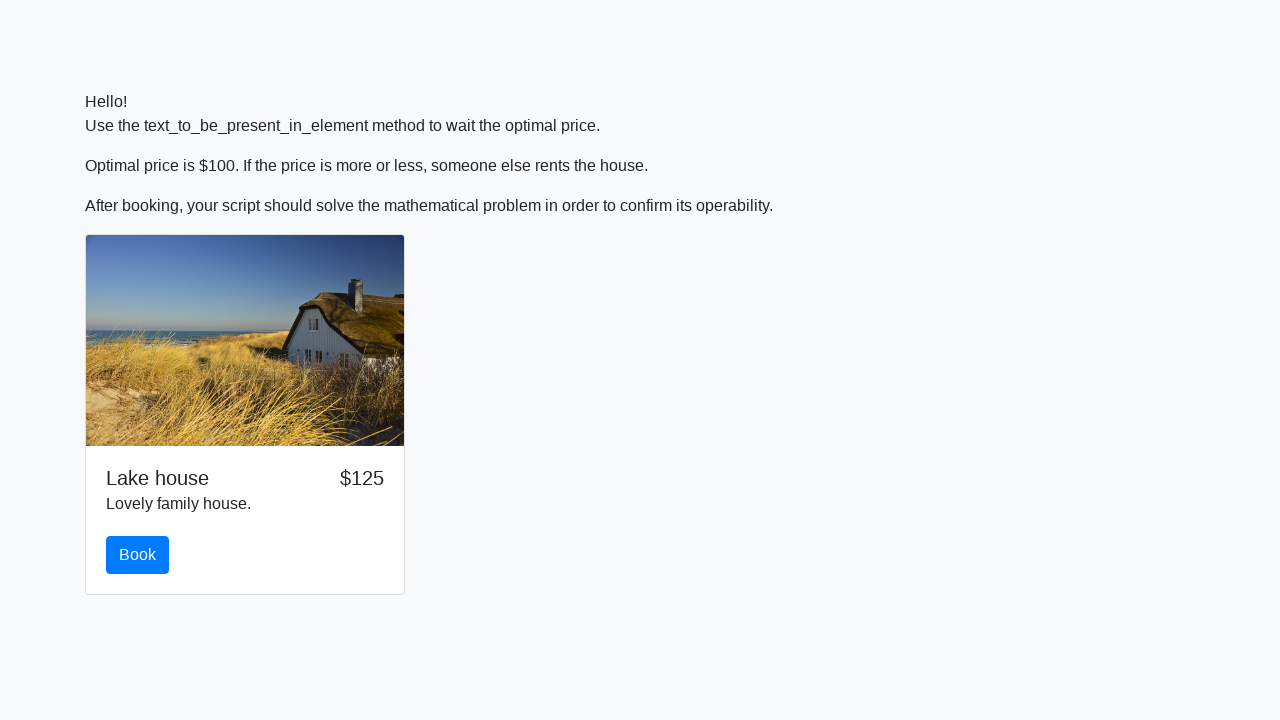

Waited for price element to show '$100'
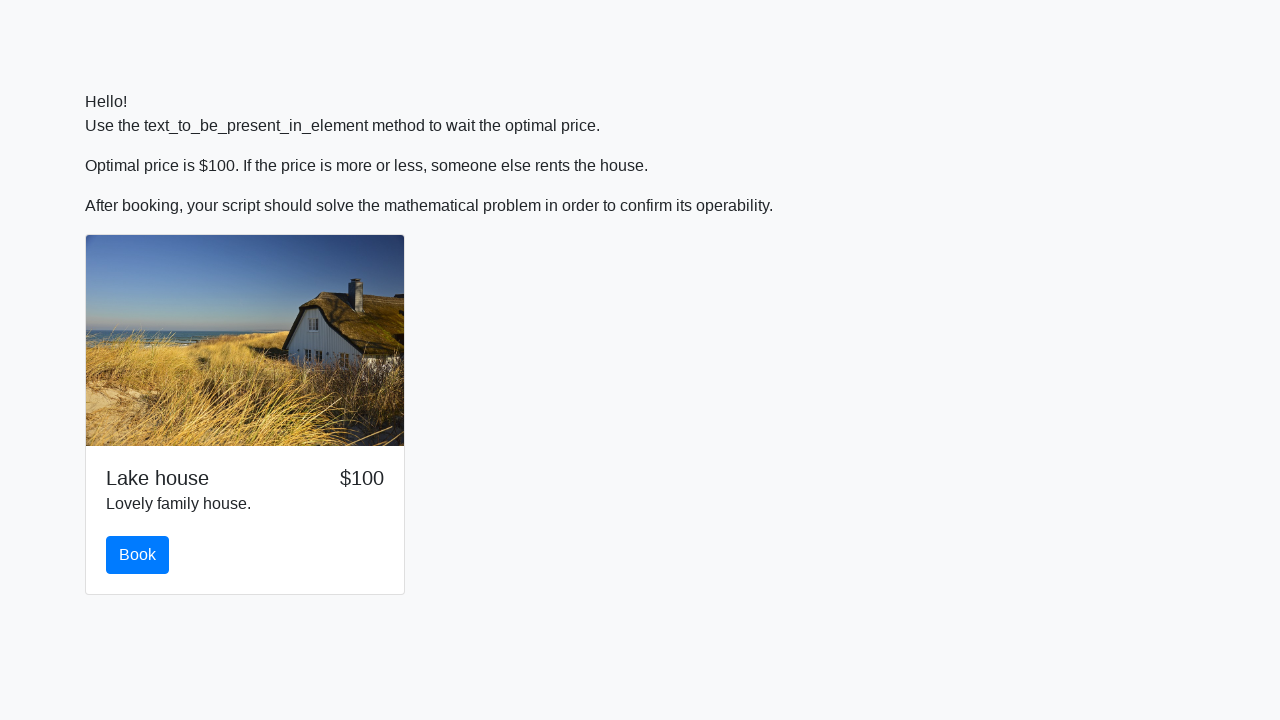

Clicked the book button at (138, 555) on button#book
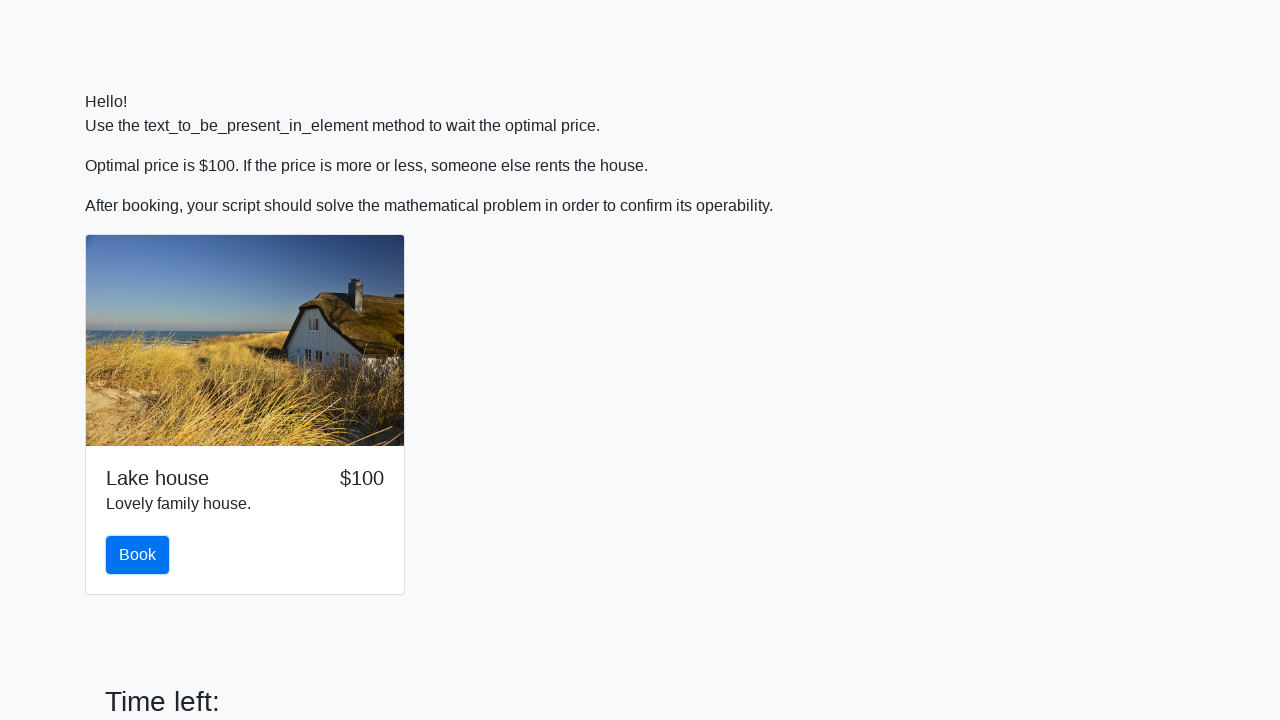

Retrieved input value for calculation: 34
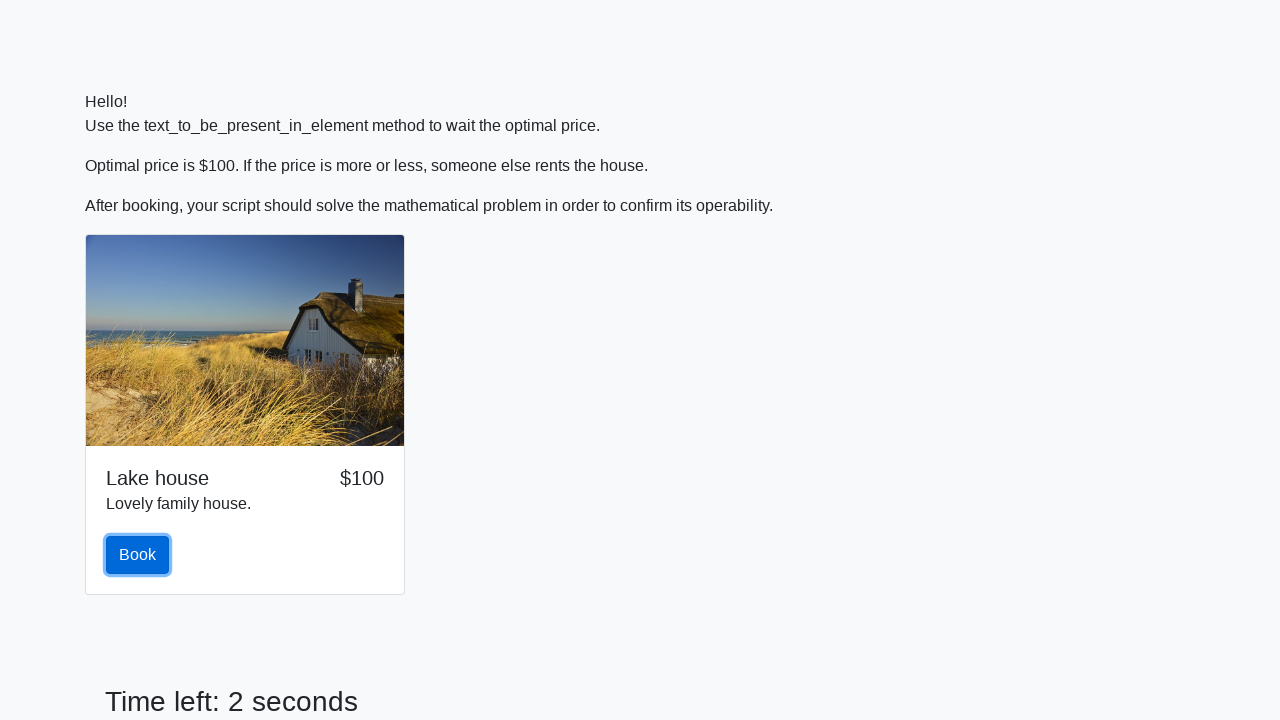

Calculated mathematical formula result: 1.8482960969146534
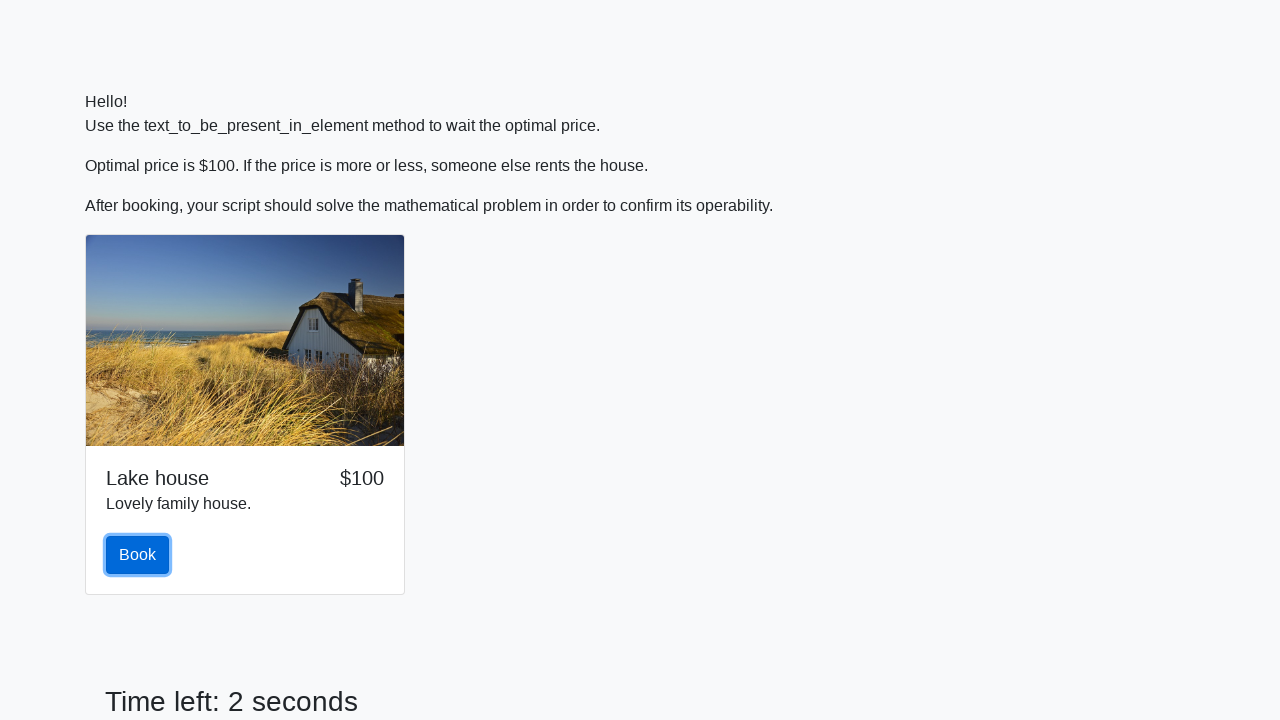

Filled answer field with calculated value: 1.8482960969146534 on input#answer
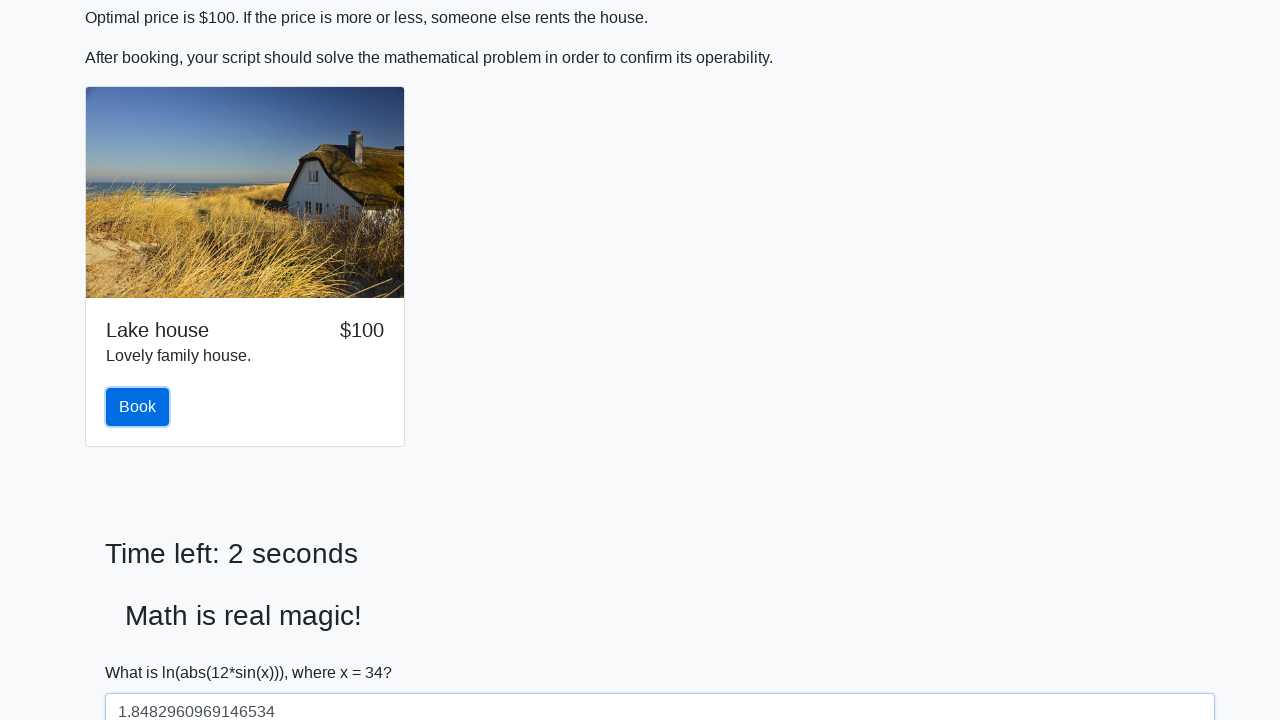

Clicked submit button to submit the form at (143, 651) on button[type='submit']
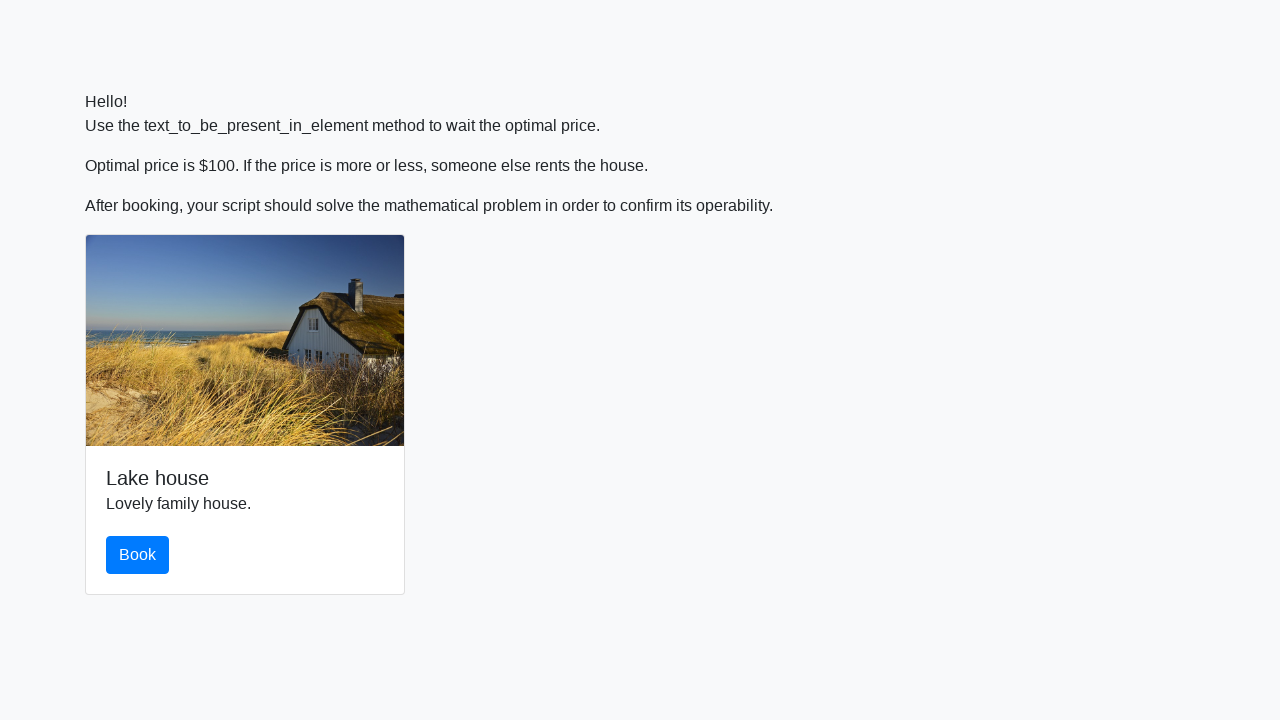

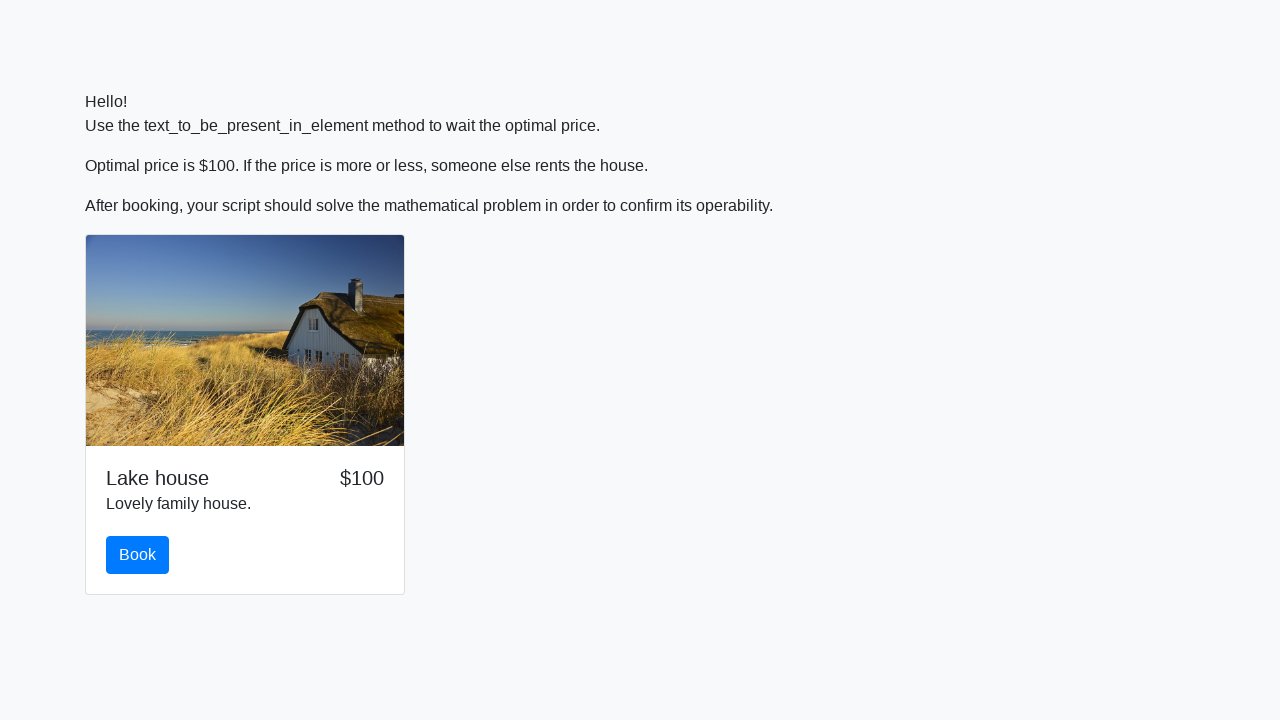